Tests dynamic loading with element rendered after the fact - clicks through to Example 2, starts the loading process, and verifies the element is rendered and visible after loading.

Starting URL: https://the-internet.herokuapp.com

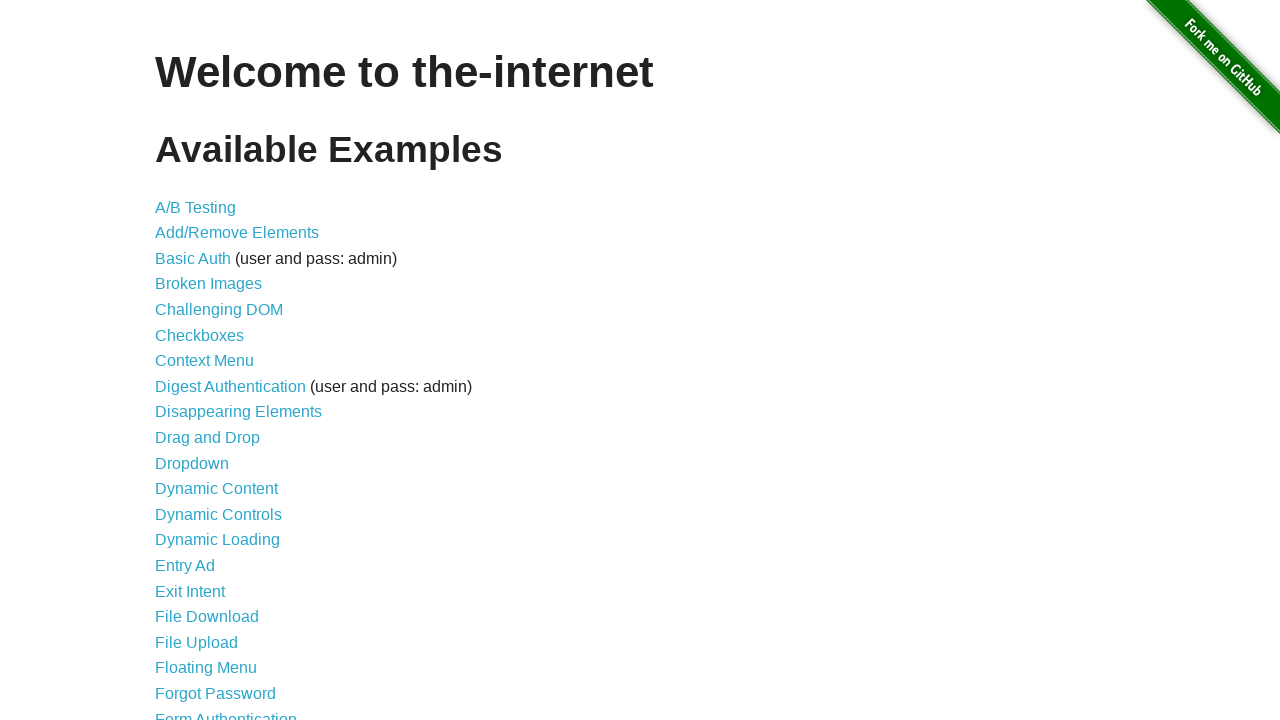

Clicked Dynamic Loading link from homepage at (218, 540) on a[href='/dynamic_loading']
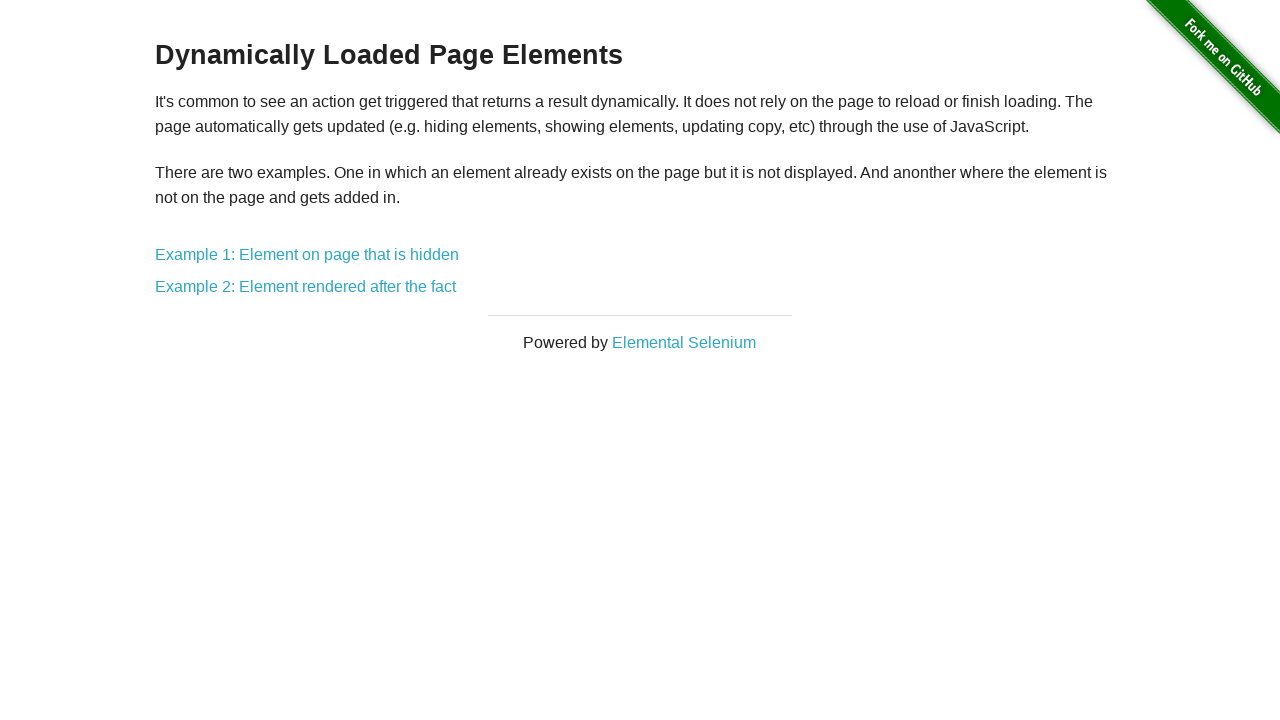

Clicked Example 2 link (Element rendered after the fact) at (306, 287) on a[href='/dynamic_loading/2']
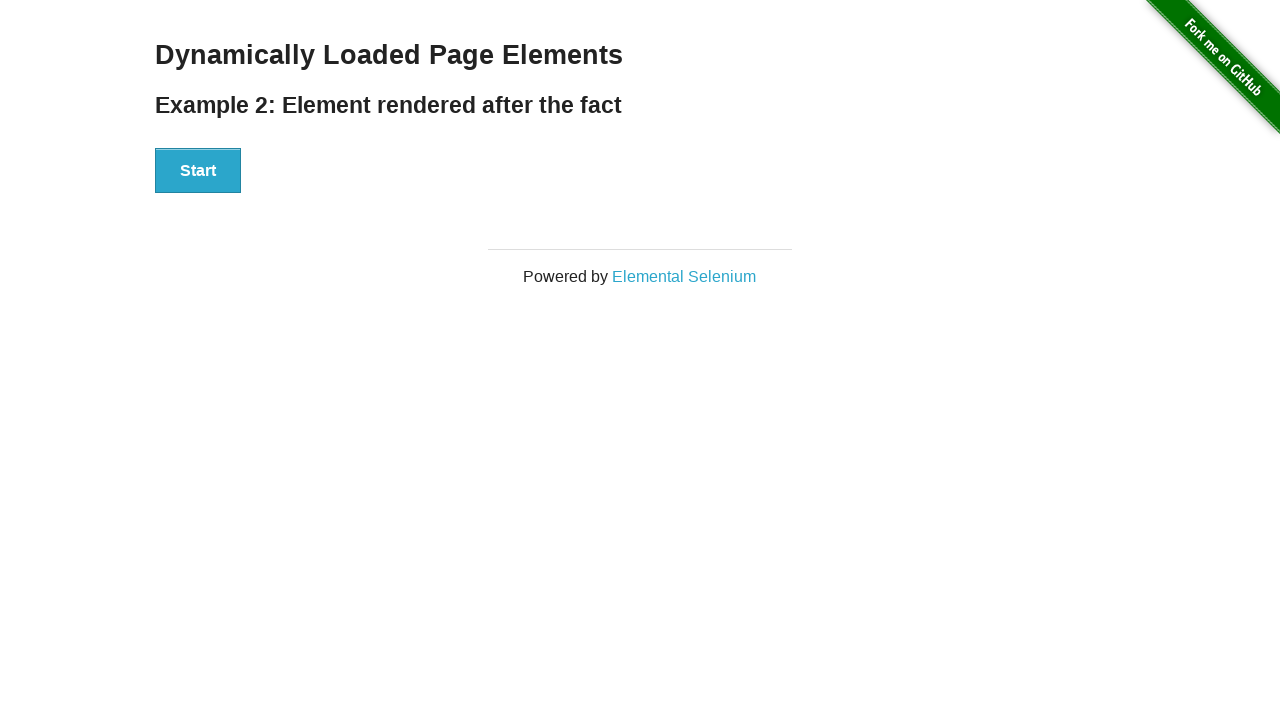

Start button is visible and ready
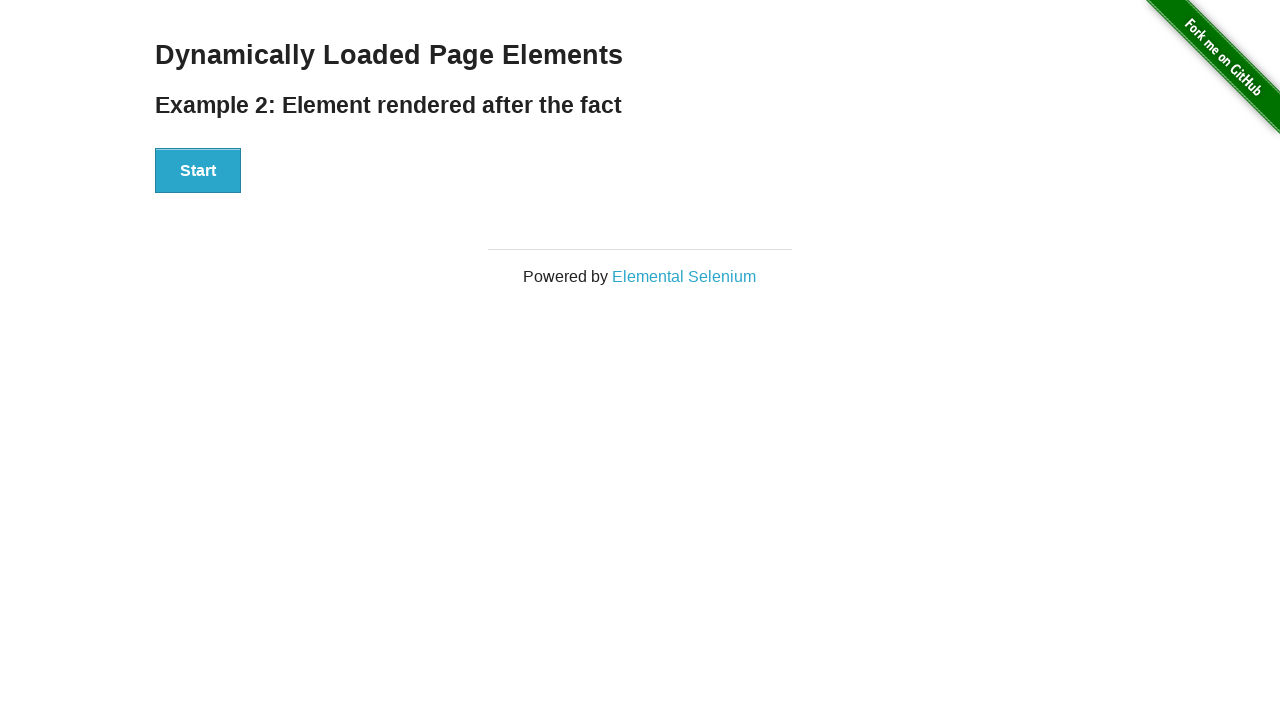

Clicked Start button to initiate loading process at (198, 171) on #start button
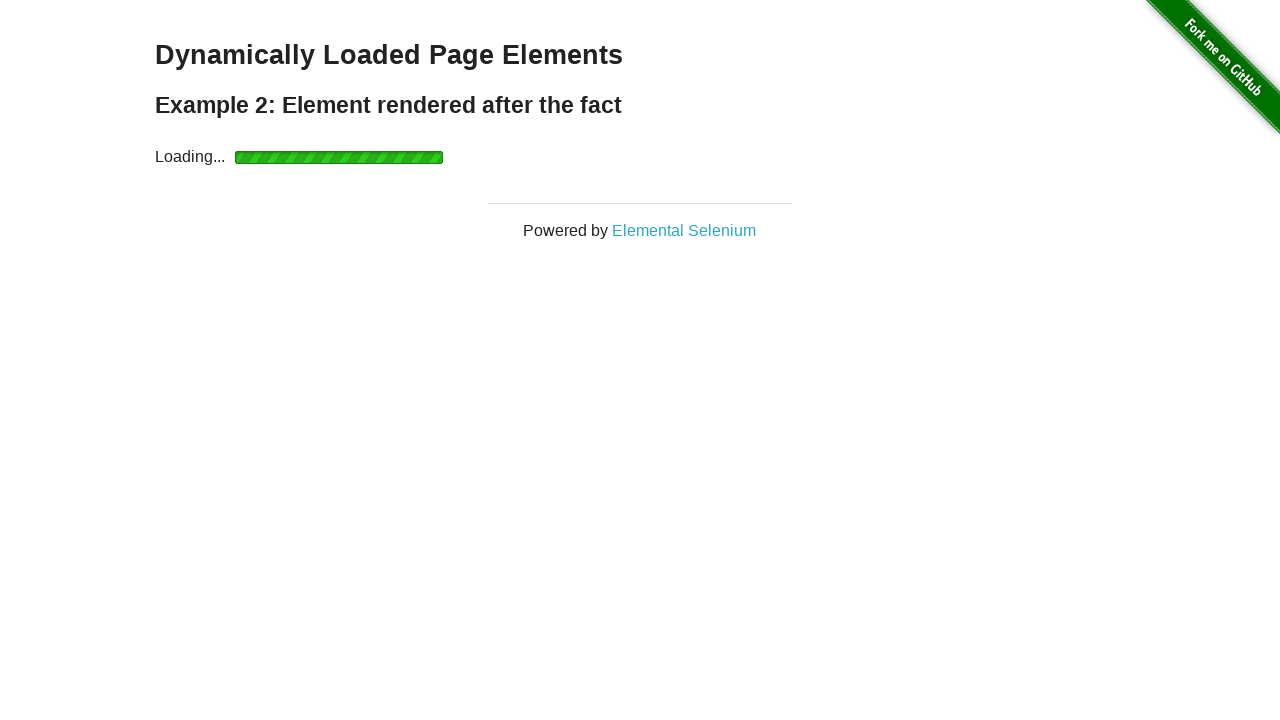

Finish element appeared after loading completed
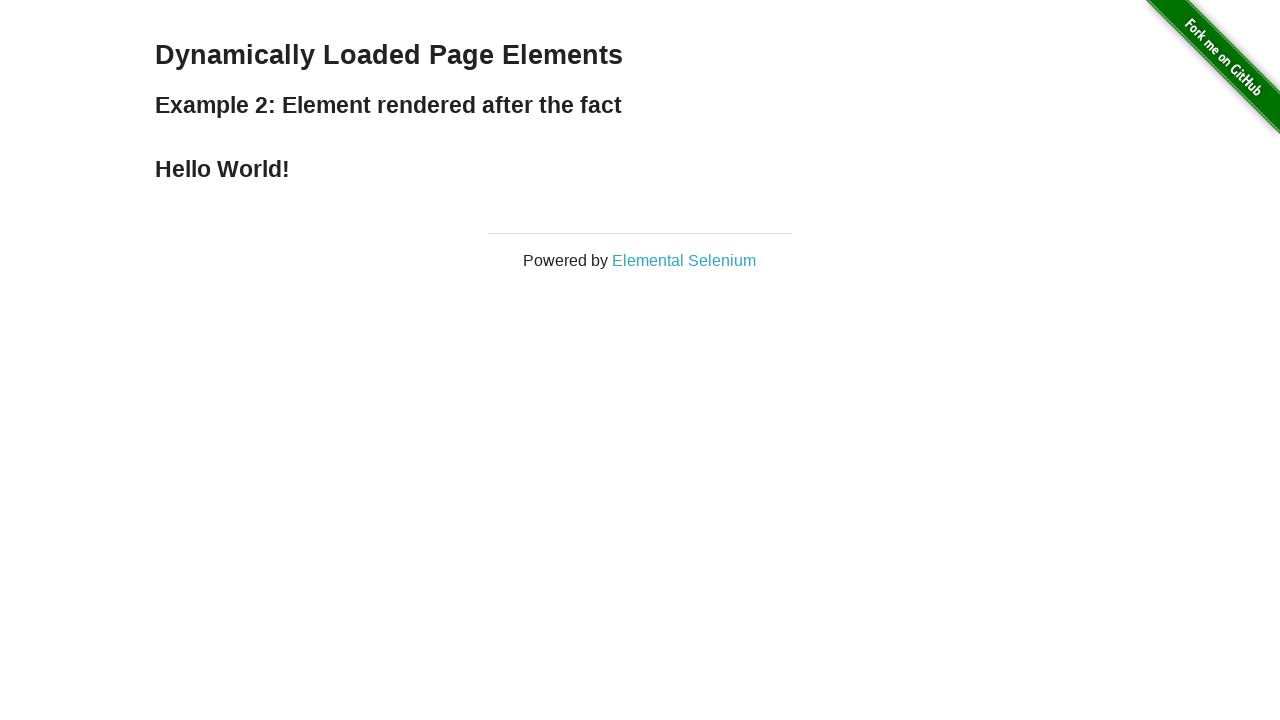

Verified that finish element is visible
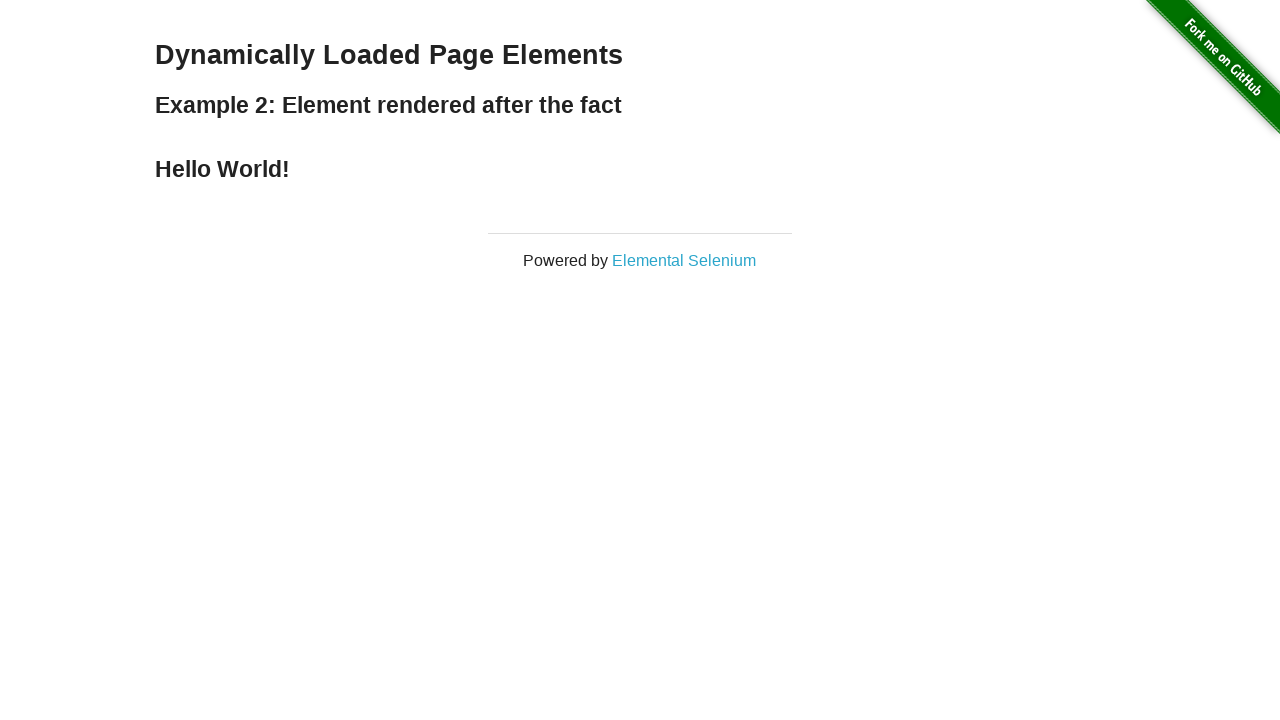

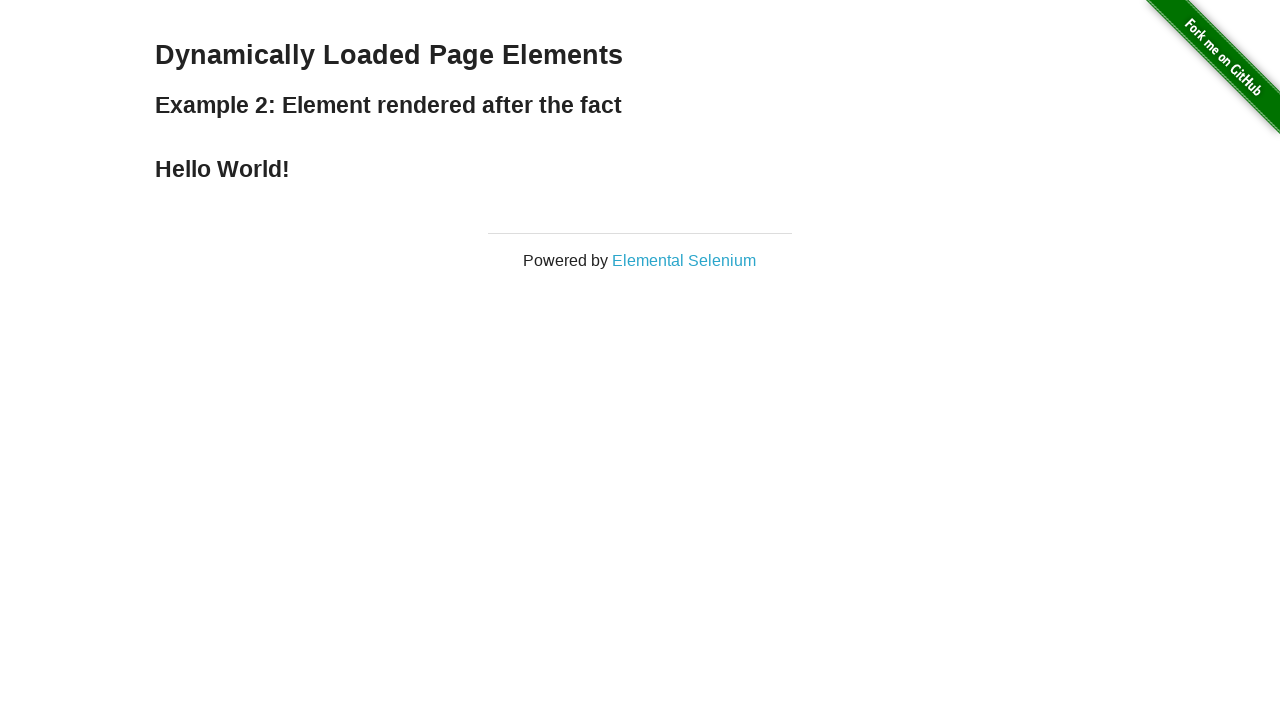